Tests JavaScript alert box handling by clicking alert buttons and accepting/dismissing the alerts that appear

Starting URL: https://demoqa.com/alerts

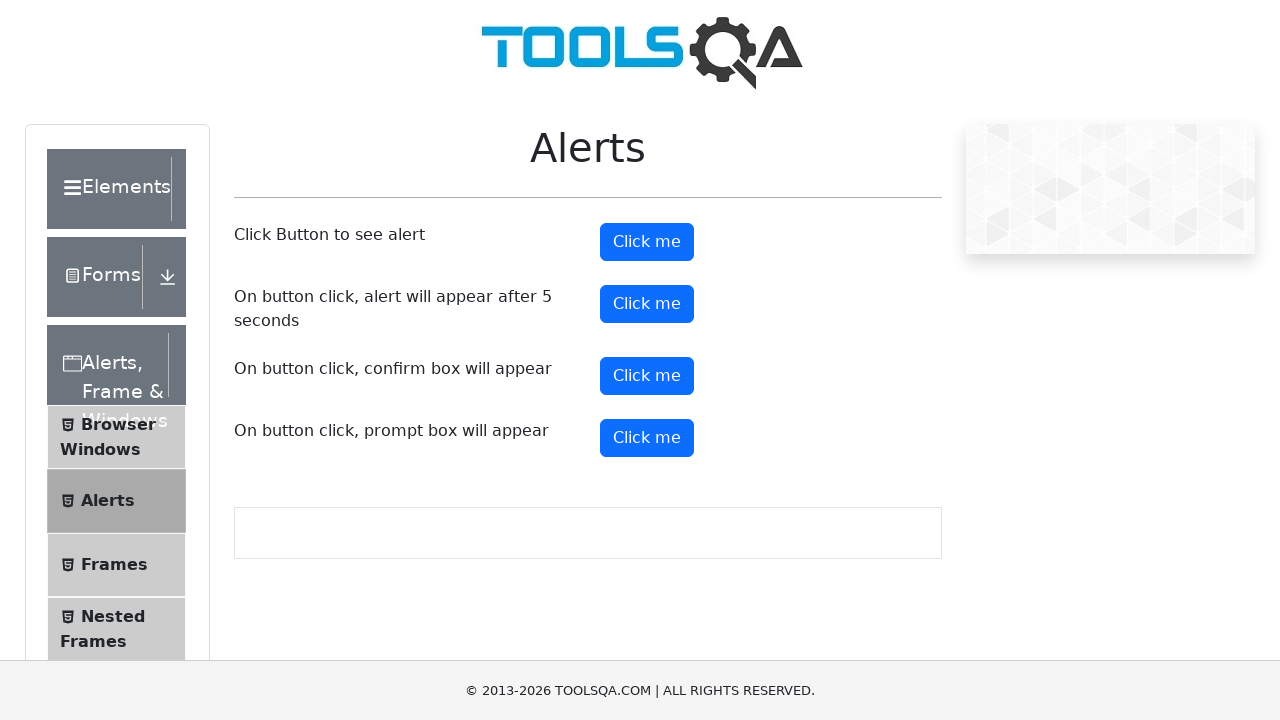

Clicked alert button to trigger simple alert at (647, 242) on #alertButton
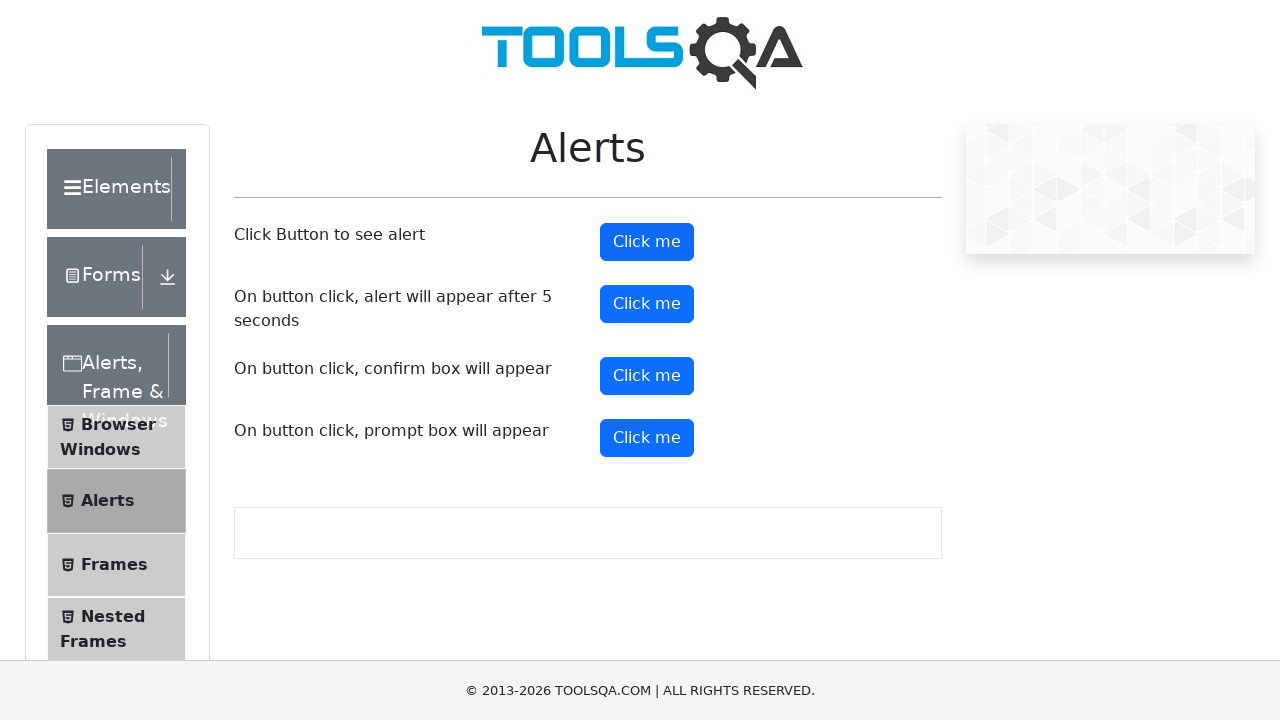

Set up dialog handler to accept alerts
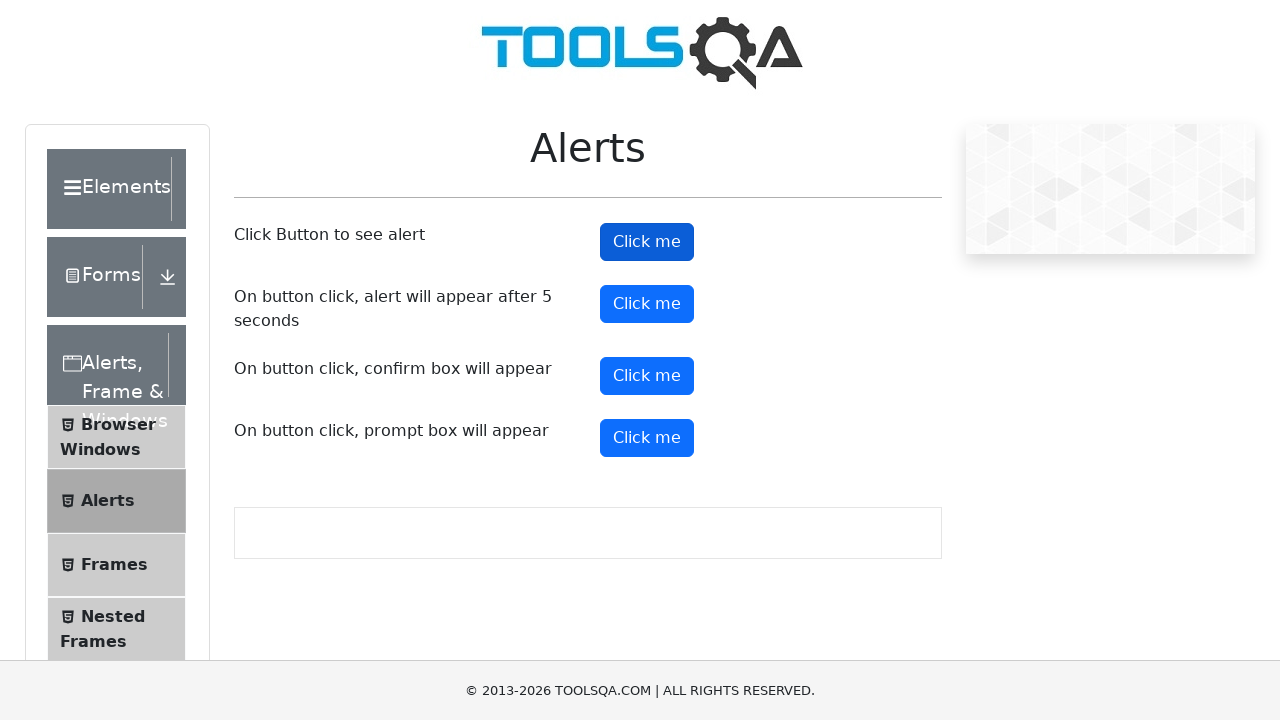

Clicked confirm button to trigger confirm alert at (647, 376) on #confirmButton
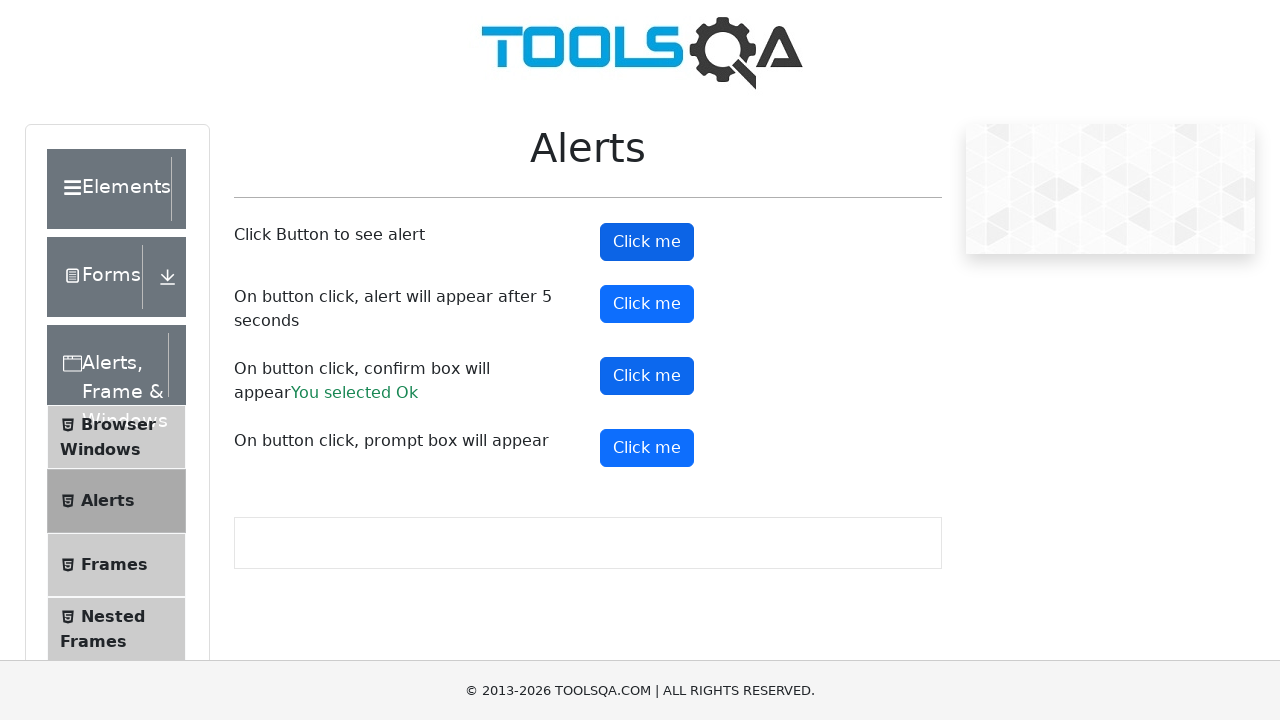

Set up dialog handler to dismiss confirm alerts
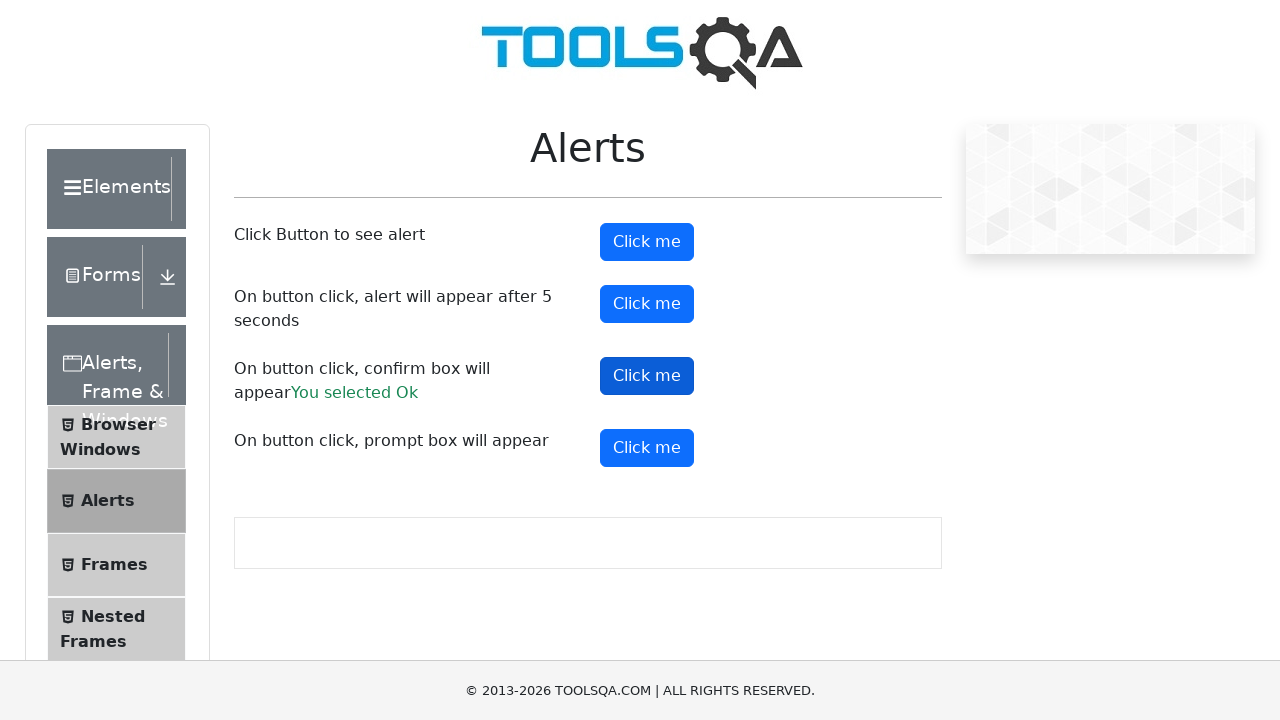

Waited for confirm result message to appear
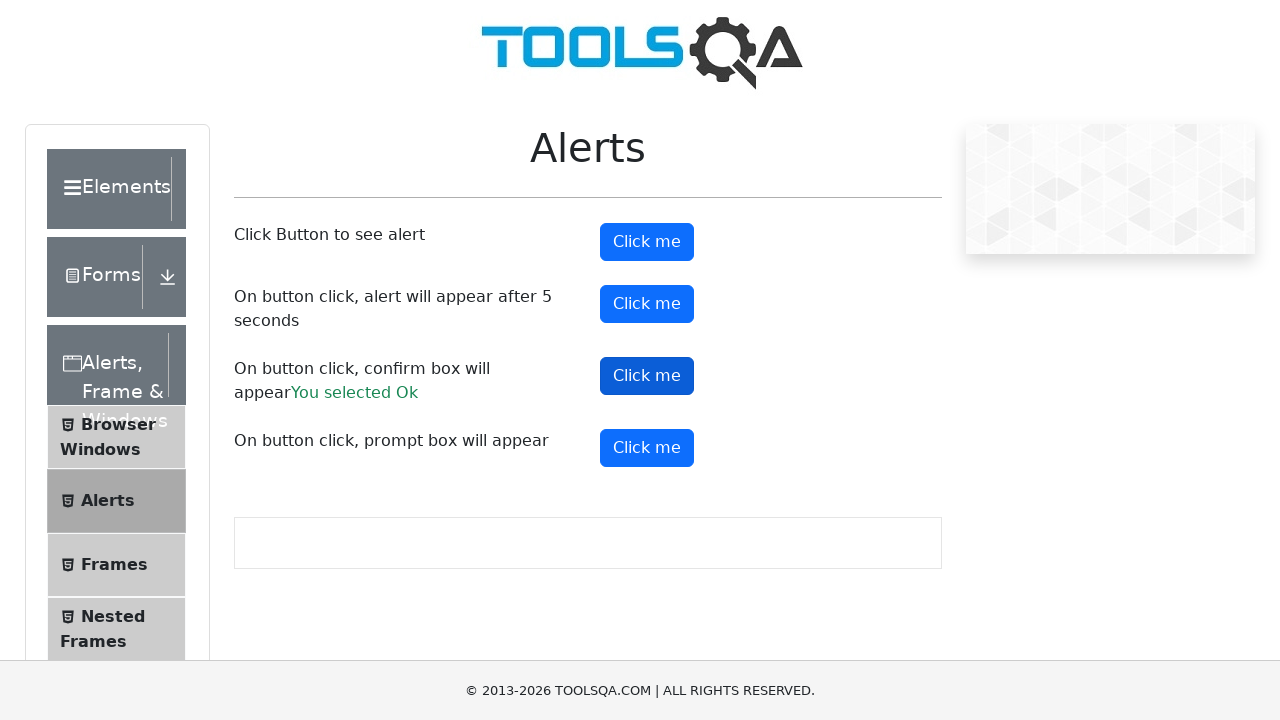

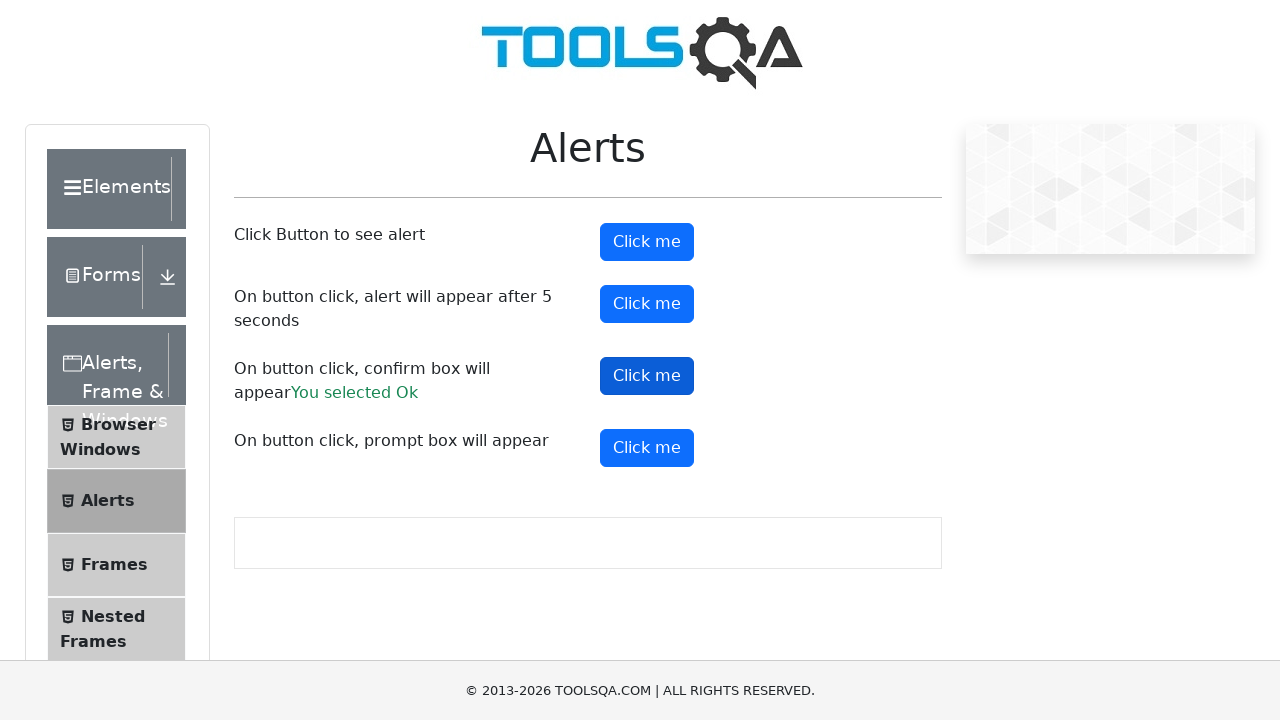